Tests the sorting functionality of a vegetable/fruit table by clicking the column header and verifying the items are sorted alphabetically

Starting URL: https://rahulshettyacademy.com/seleniumPractise/#/offers

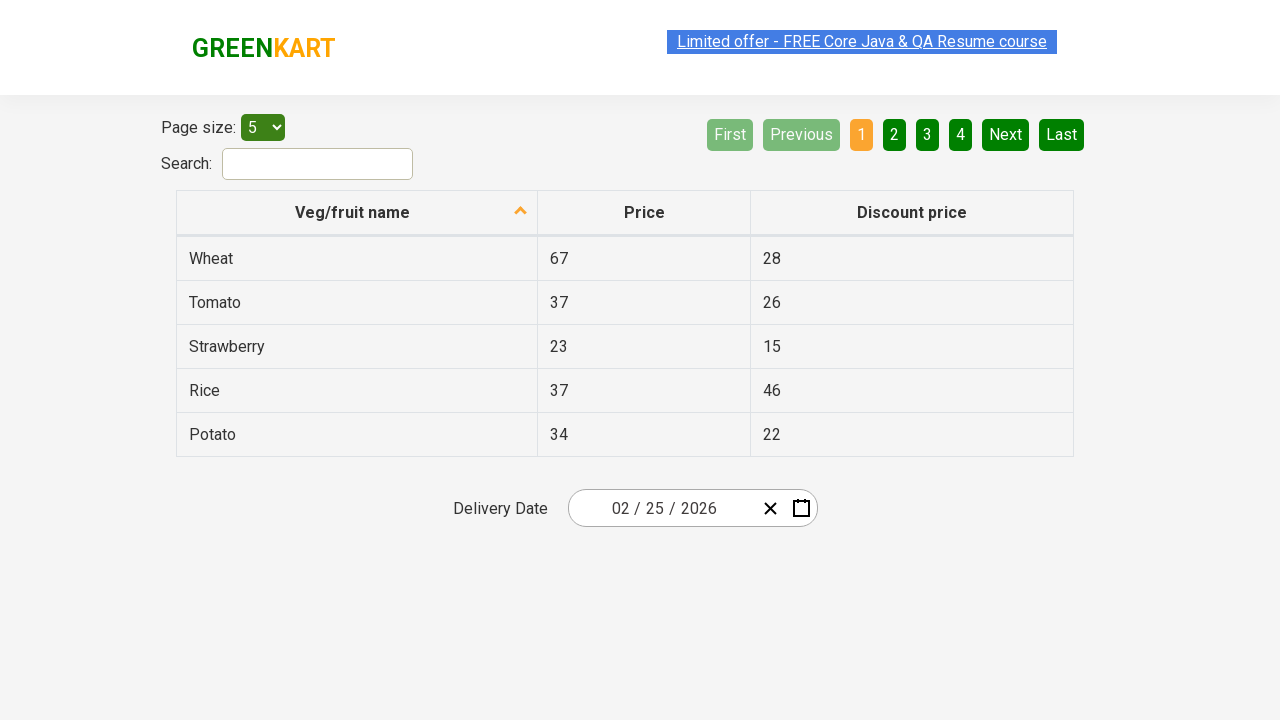

Clicked 'Veg/fruit name' column header to sort at (353, 212) on xpath=//span[contains(text(),'Veg/fruit name')]
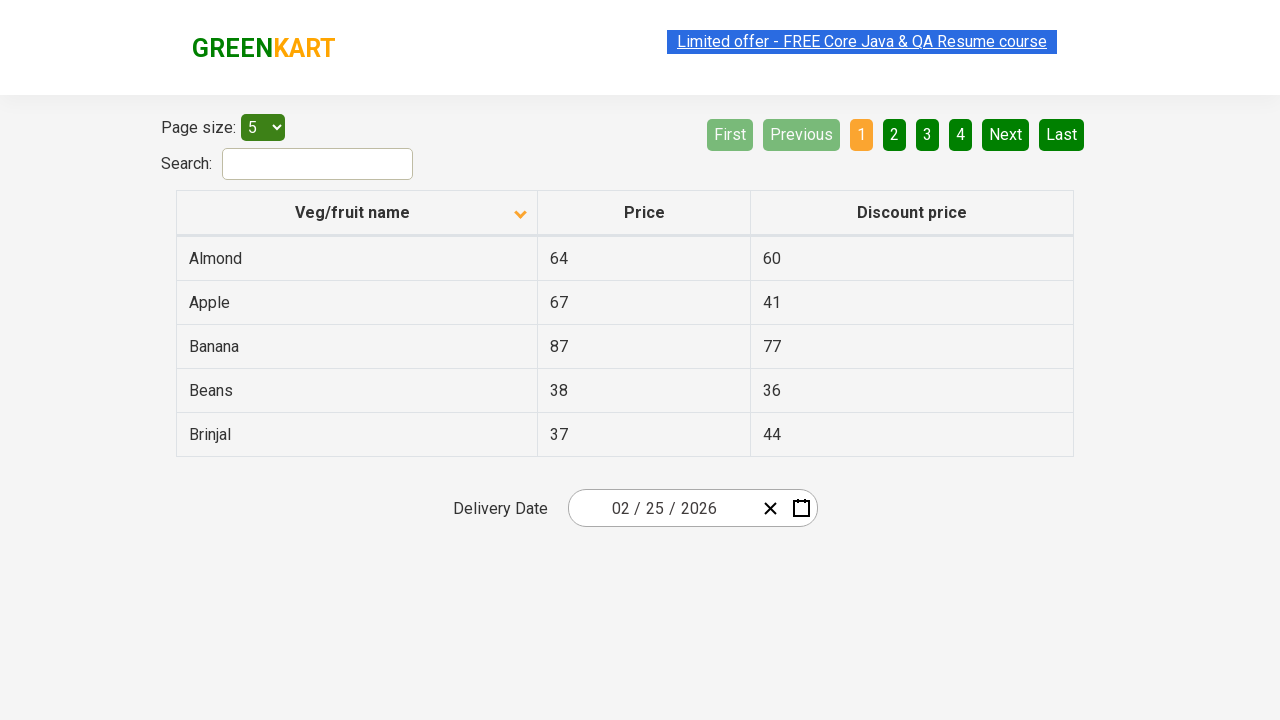

Waited for table to be sorted
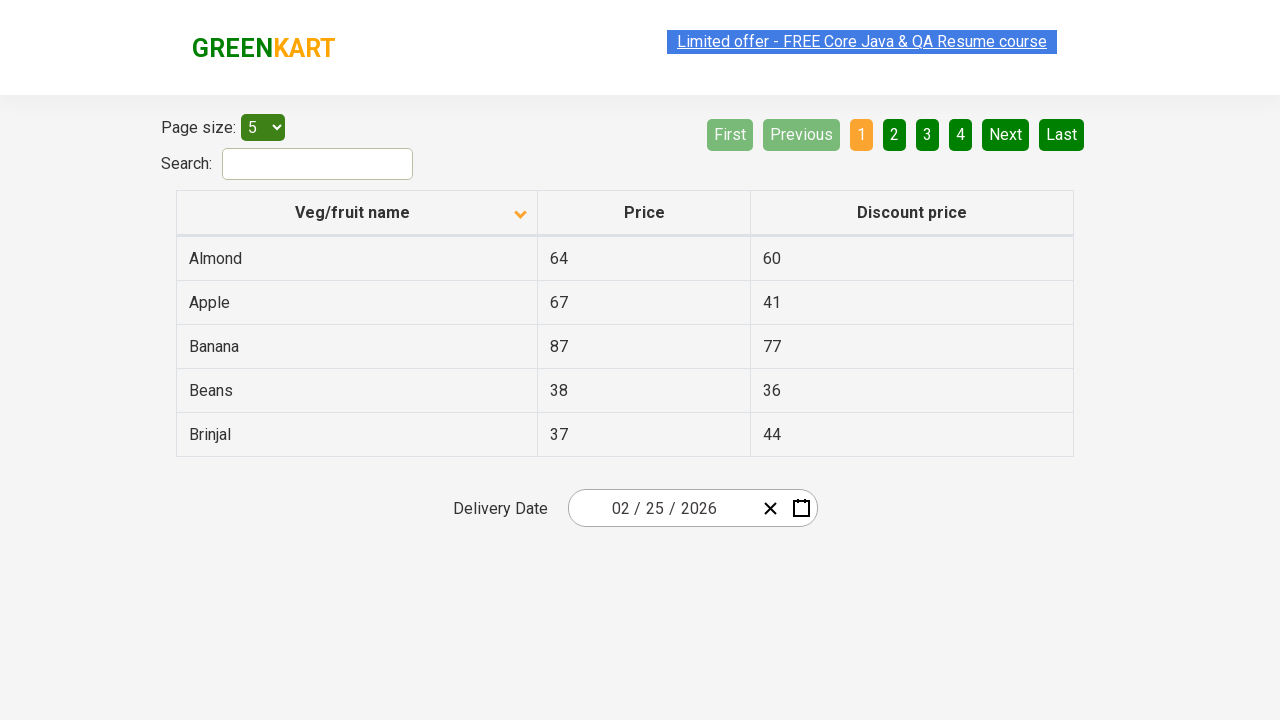

Retrieved all vegetable names from the first column
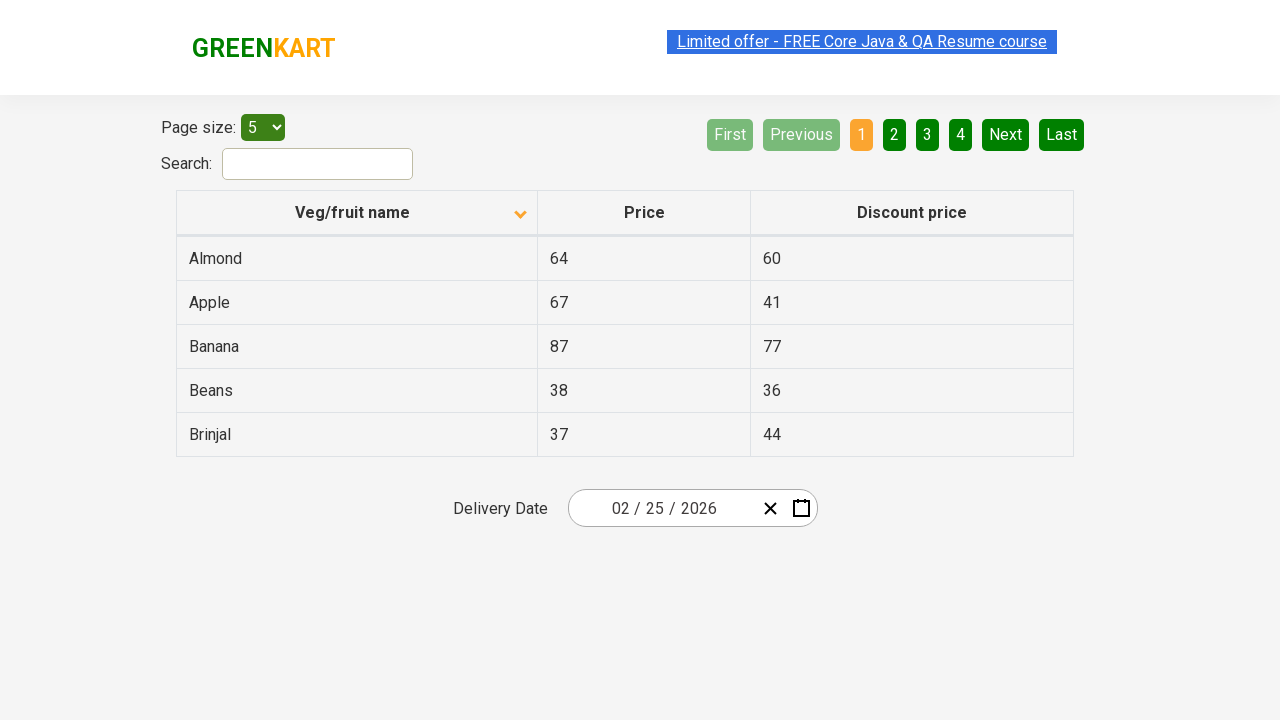

Extracted vegetable names into list
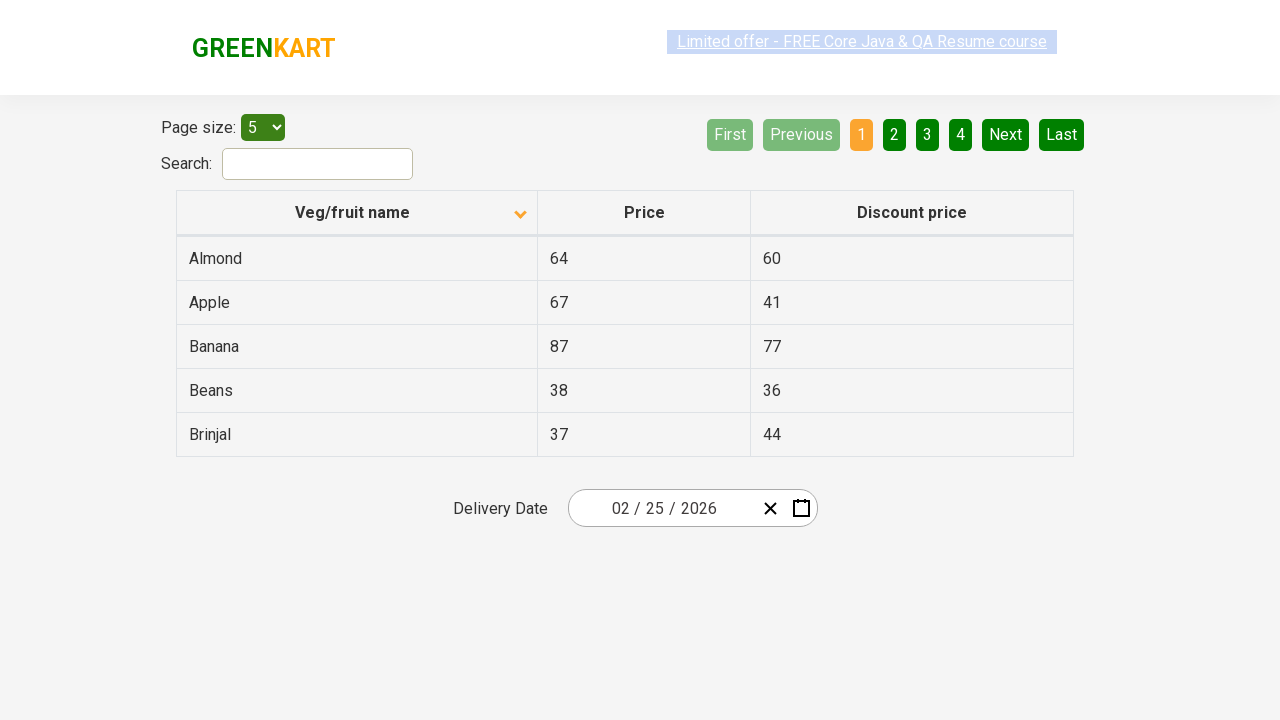

Created copy of original list for comparison
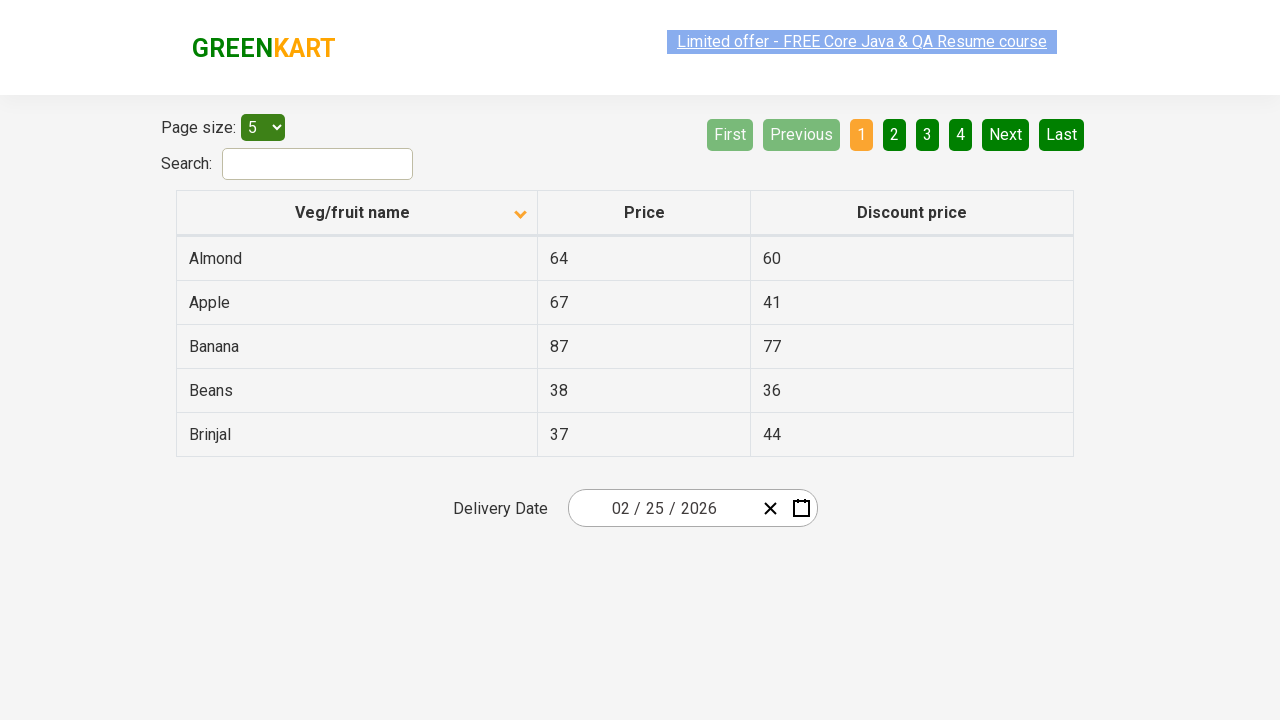

Sorted vegetable names alphabetically
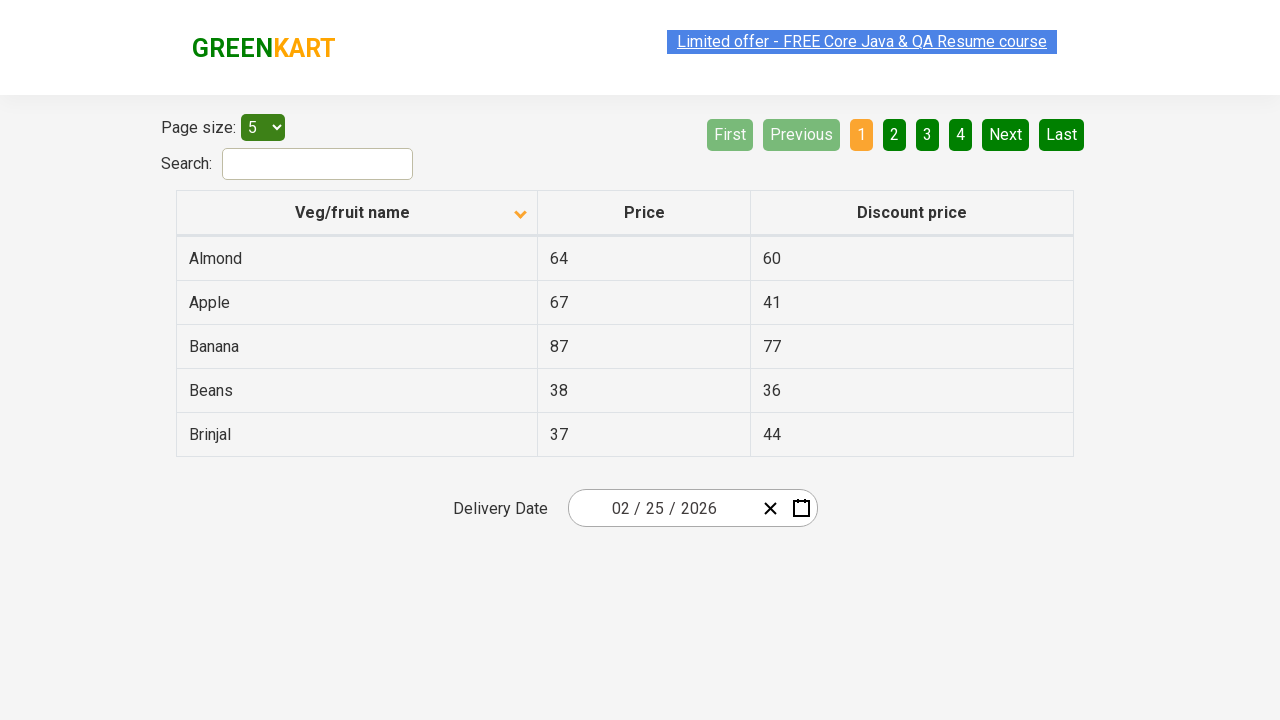

Verified that table items are sorted alphabetically
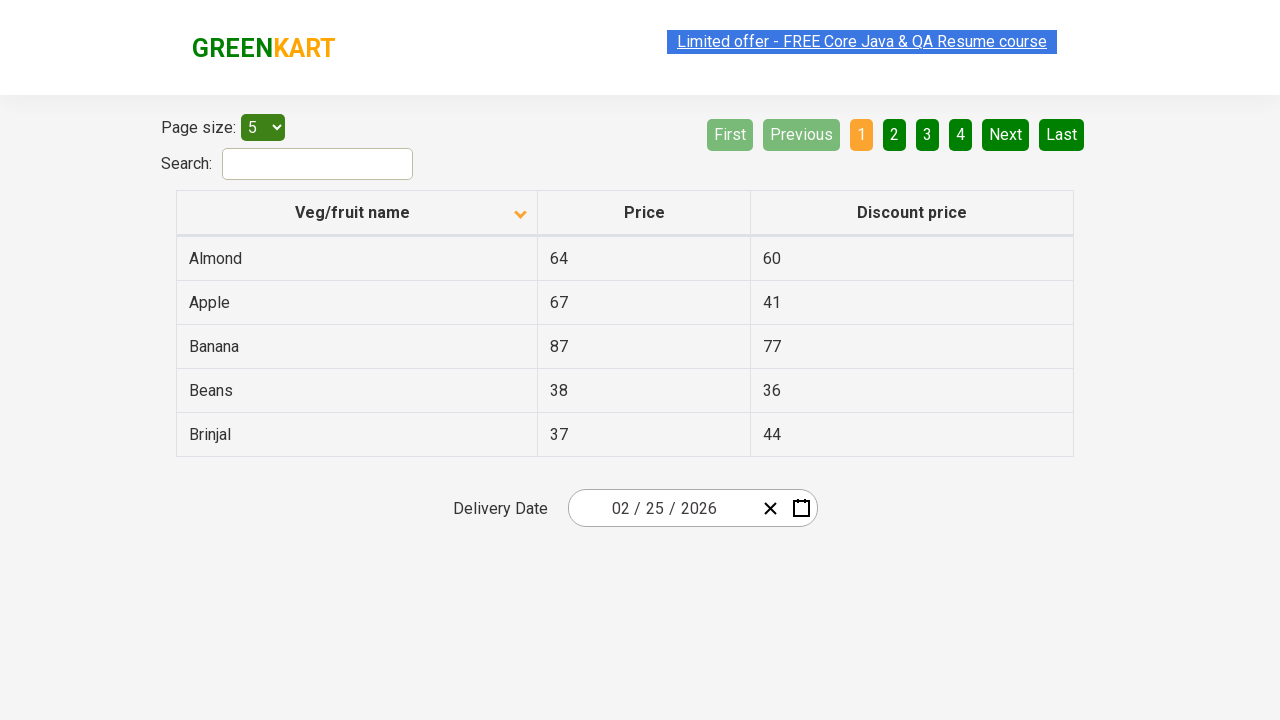

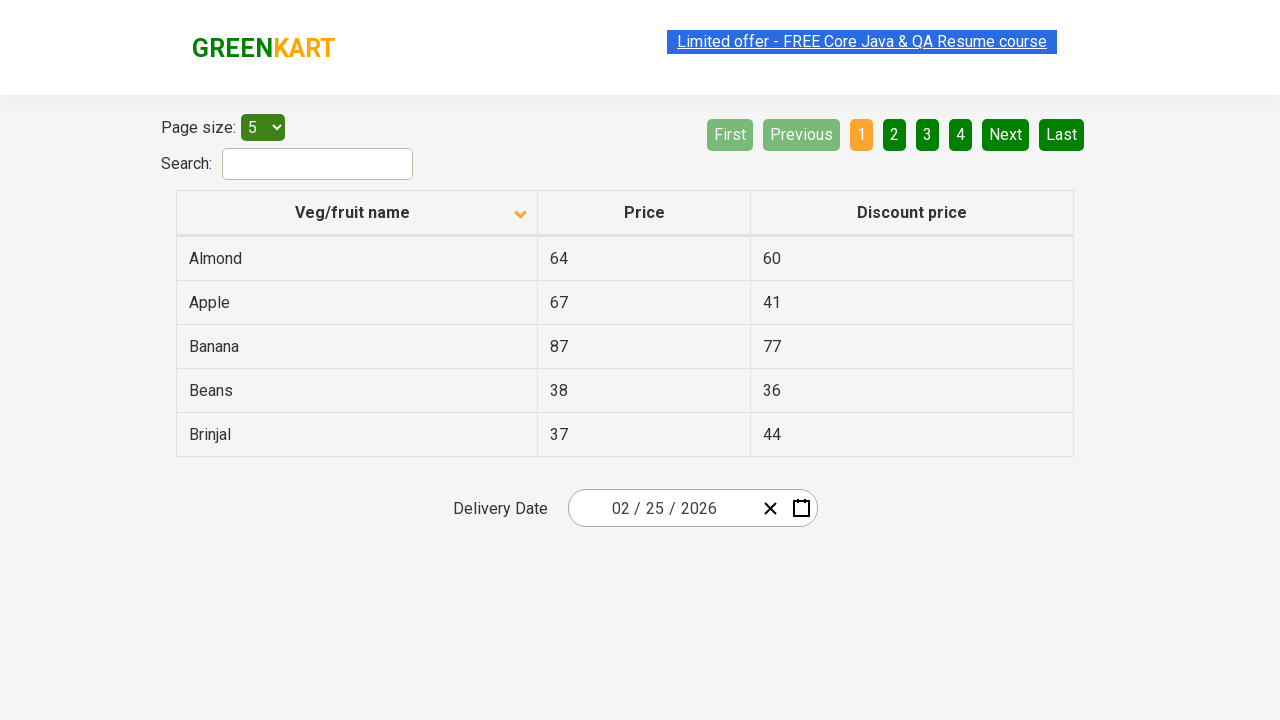